Tests a jQuery combo tree dropdown component by clicking to open it and selecting multiple choice values from the dropdown list

Starting URL: https://www.jqueryscript.net/demo/Drop-Down-Combo-Tree/

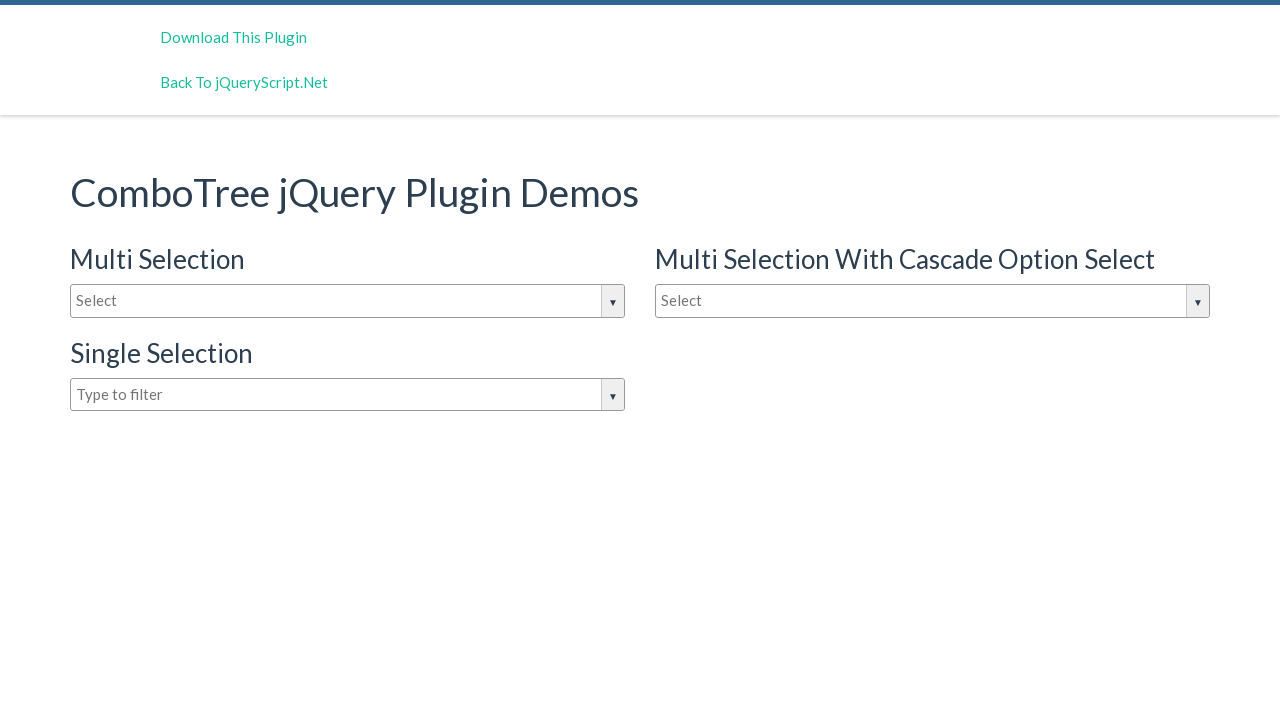

Clicked on input box to open combo tree dropdown at (348, 301) on #justAnInputBox
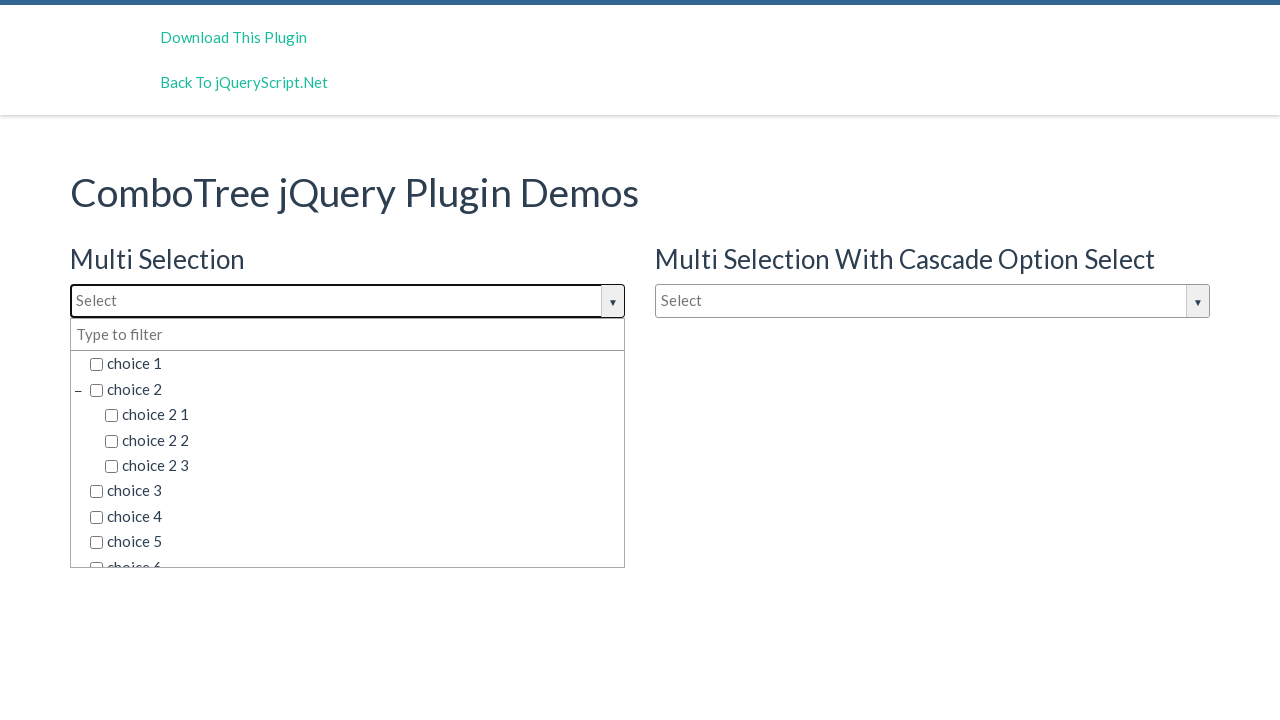

Dropdown choices appeared
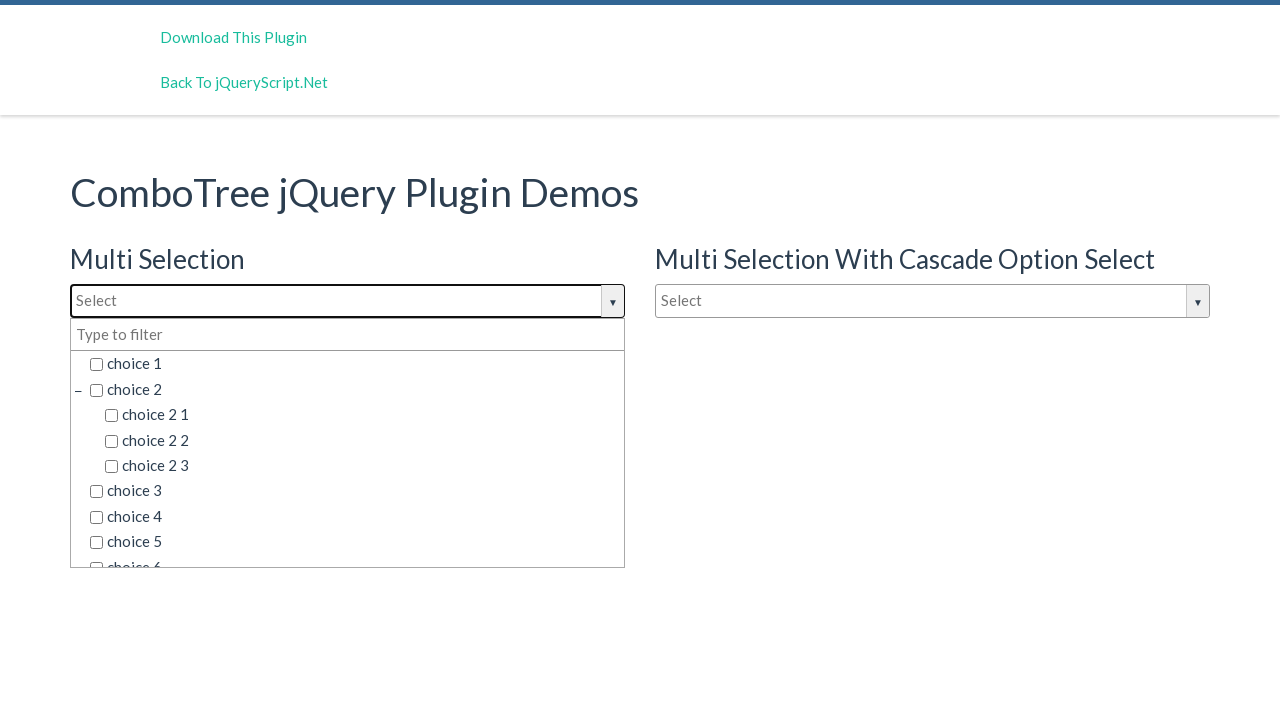

Selected 'choice 2' from dropdown at (355, 389) on xpath=//span[@class='comboTreeItemTitle' and text()='choice 2']
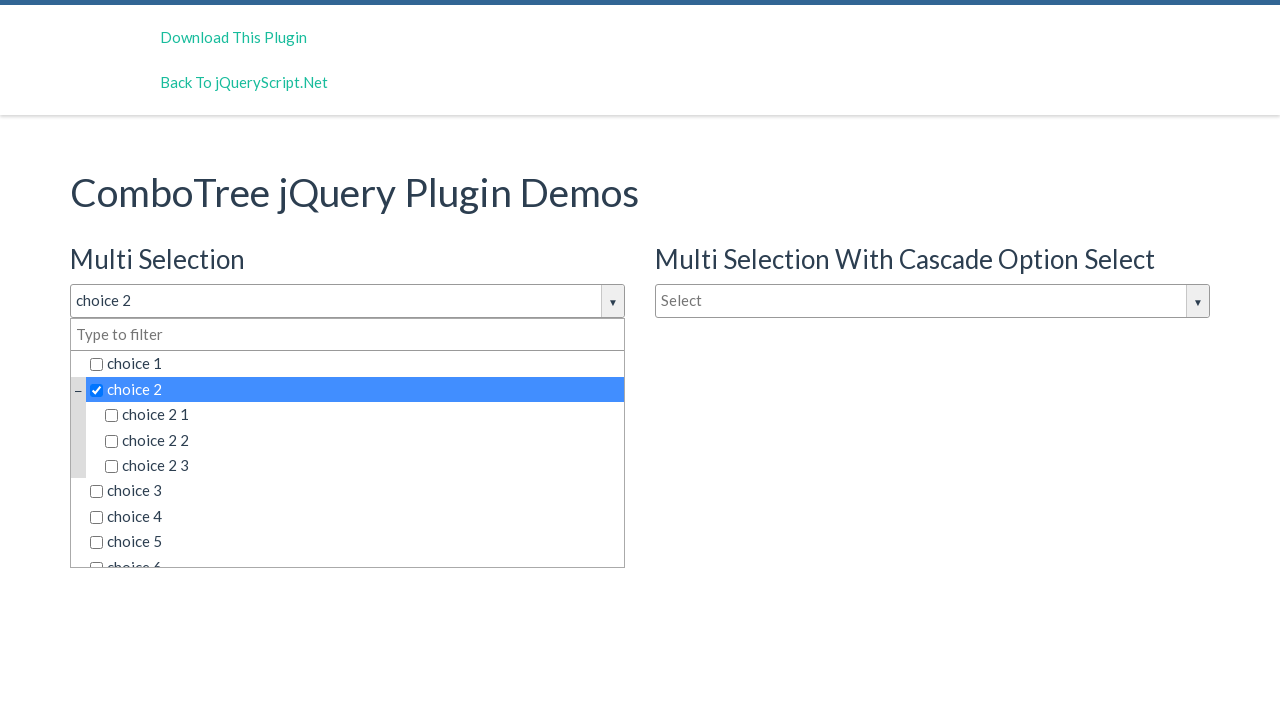

Selected 'choice 3' from dropdown at (355, 491) on xpath=//span[@class='comboTreeItemTitle' and text()='choice 3']
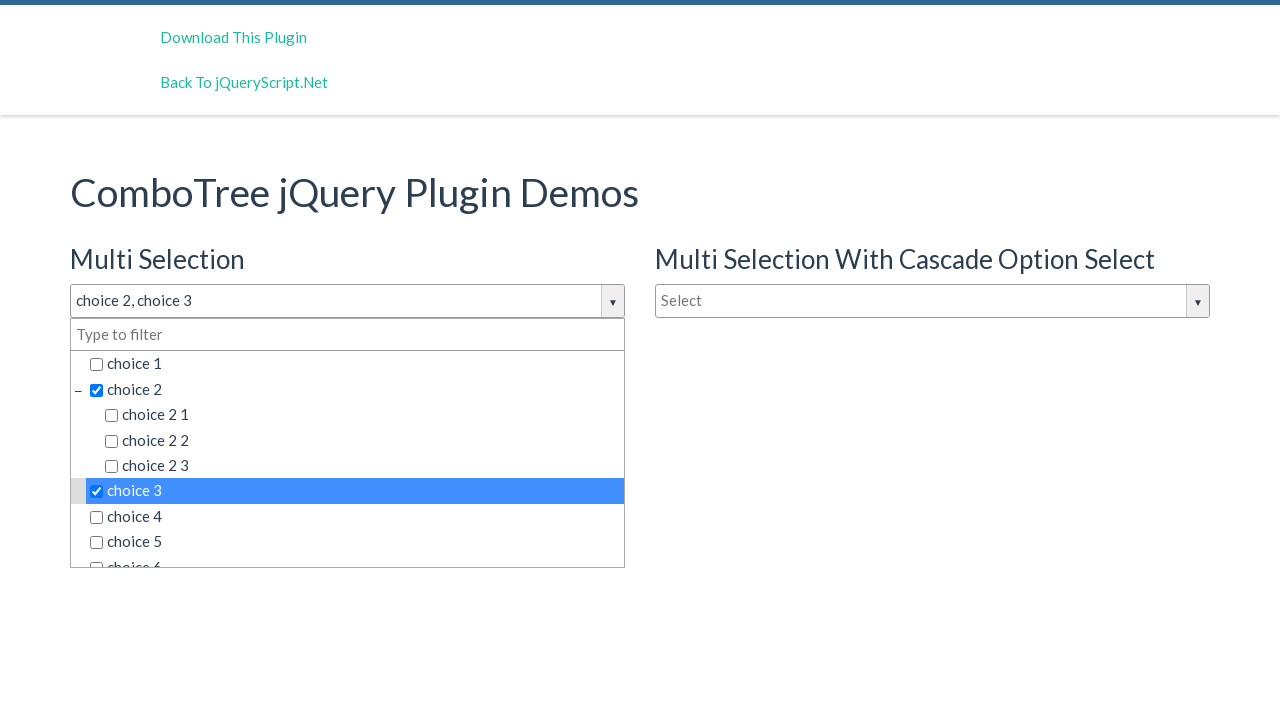

Selected 'choice 6 2 1' from dropdown at (370, 478) on xpath=//span[@class='comboTreeItemTitle' and text()='choice 6 2 1']
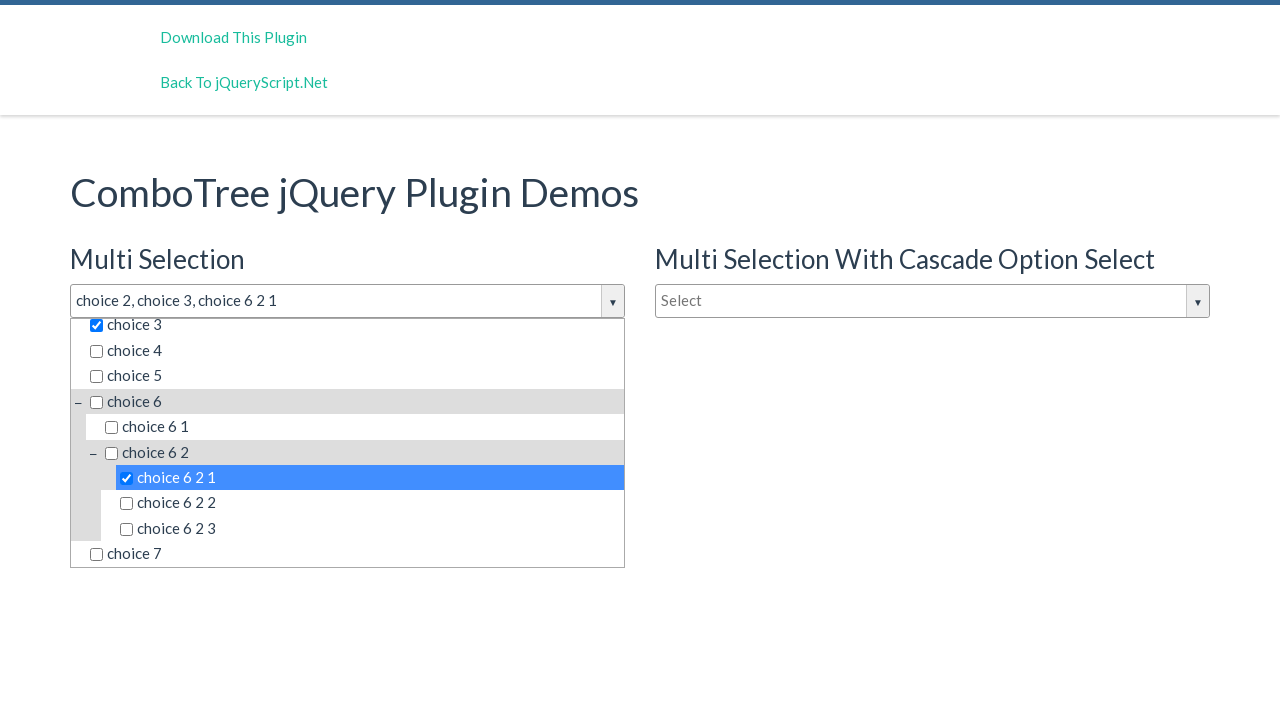

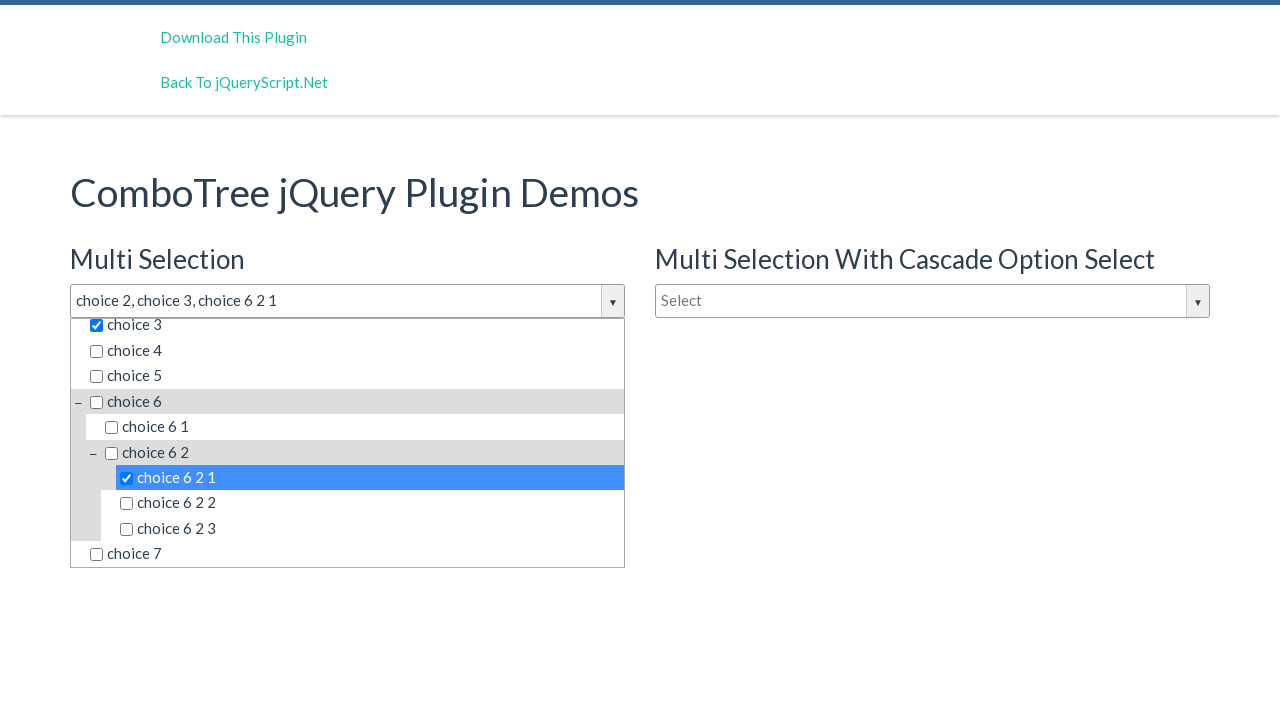